Tests sweet alert functionality by clicking the Show button to display an alert and then dismissing it

Starting URL: https://www.leafground.com/alert.xhtml

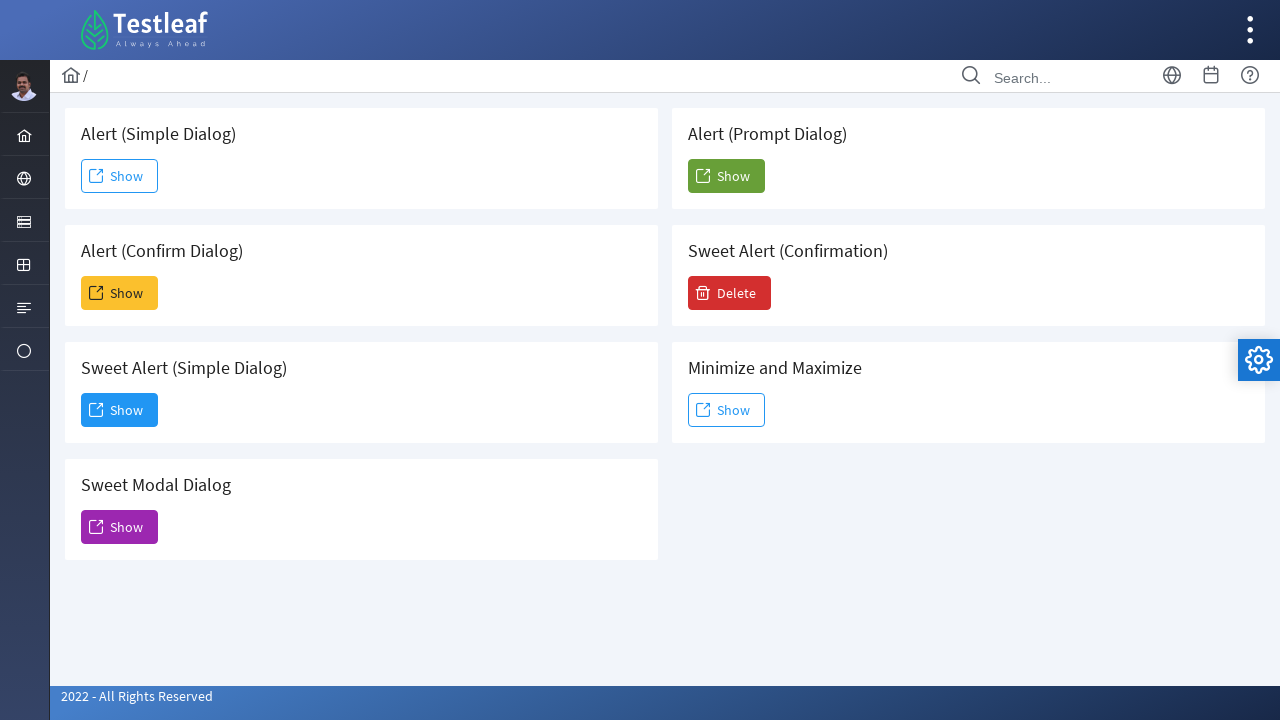

Clicked the third 'Show' button to display the sweet alert at (120, 410) on (//span[text()='Show'])[3]
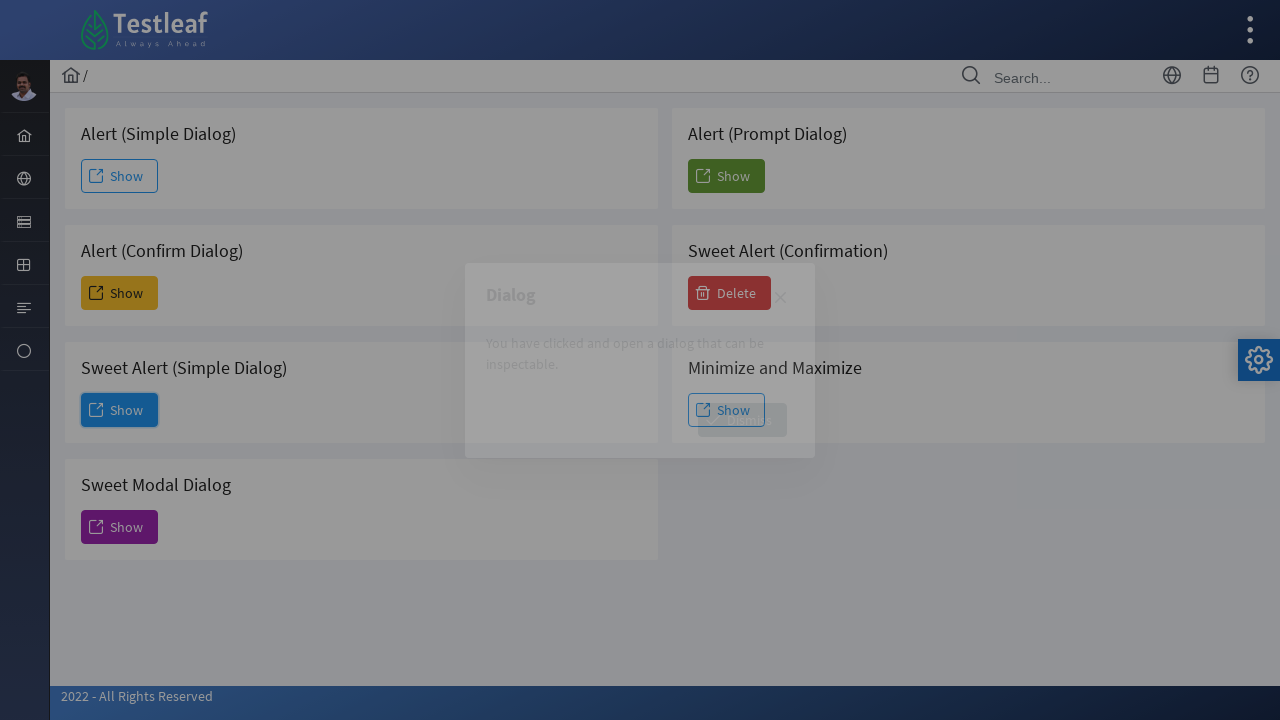

Clicked the 'Dismiss' button to dismiss the sweet alert at (742, 420) on xpath=//span[text()='Dismiss']
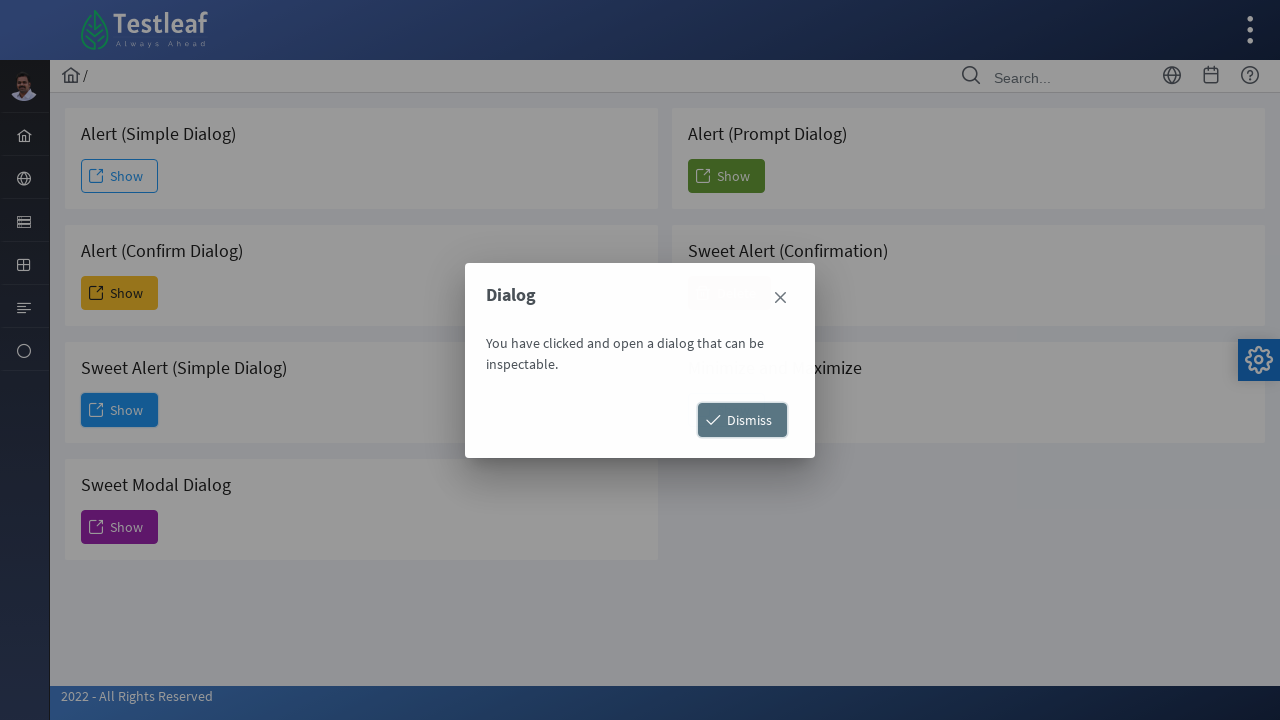

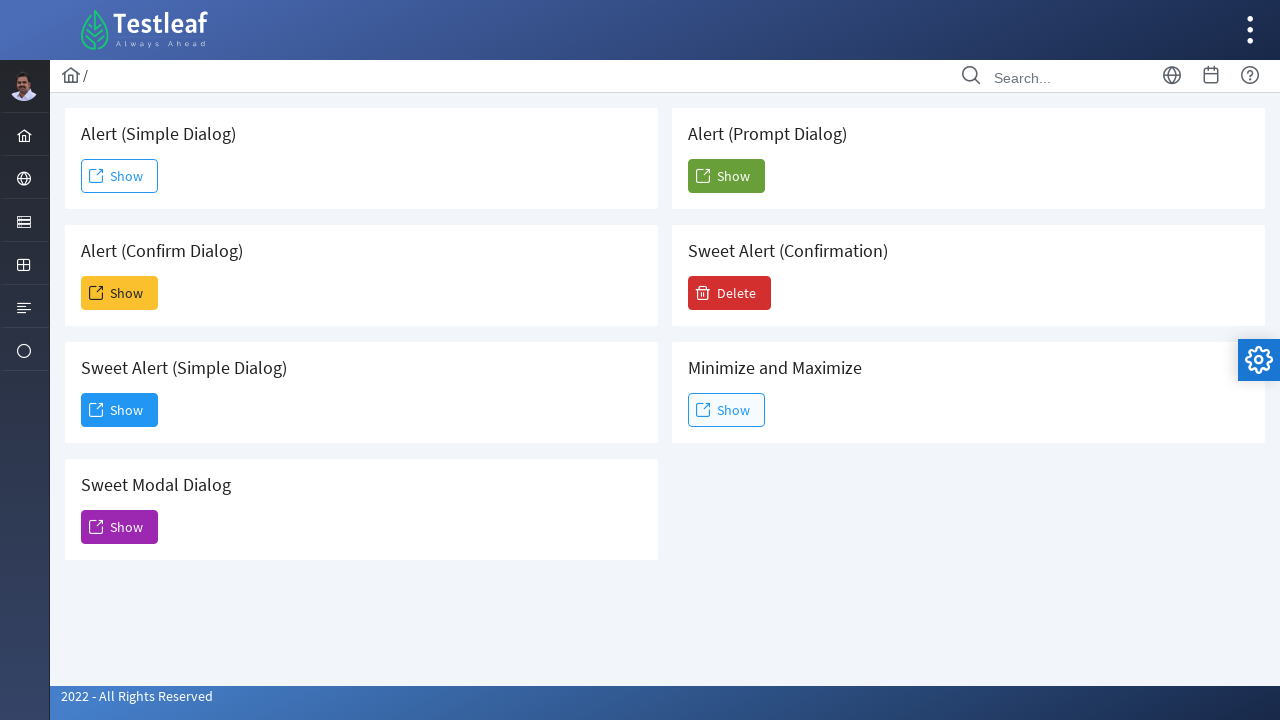